Tests drag and drop functionality on the jQuery UI demo page by switching to an iframe, dragging a source element onto a target element, and verifying the text changes after the drop.

Starting URL: https://jqueryui.com/droppable/

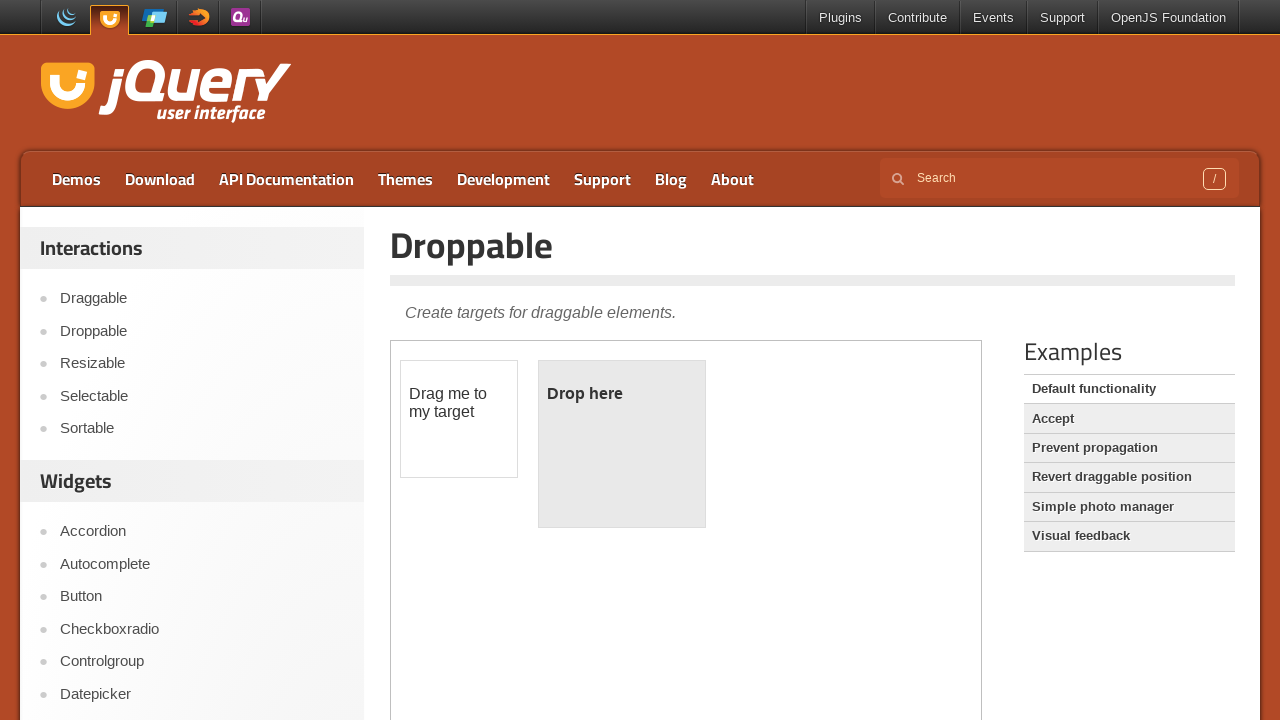

Located iframe containing droppable demo
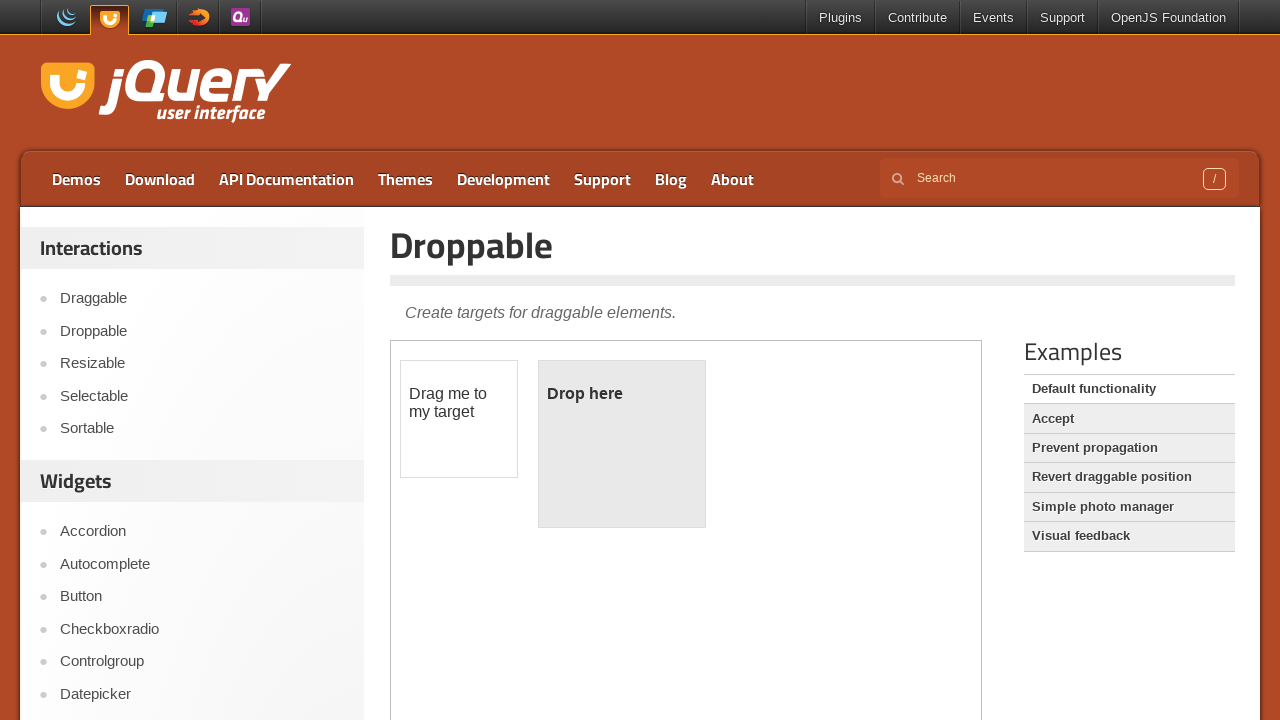

Read initial text on target element: 'Drop here'
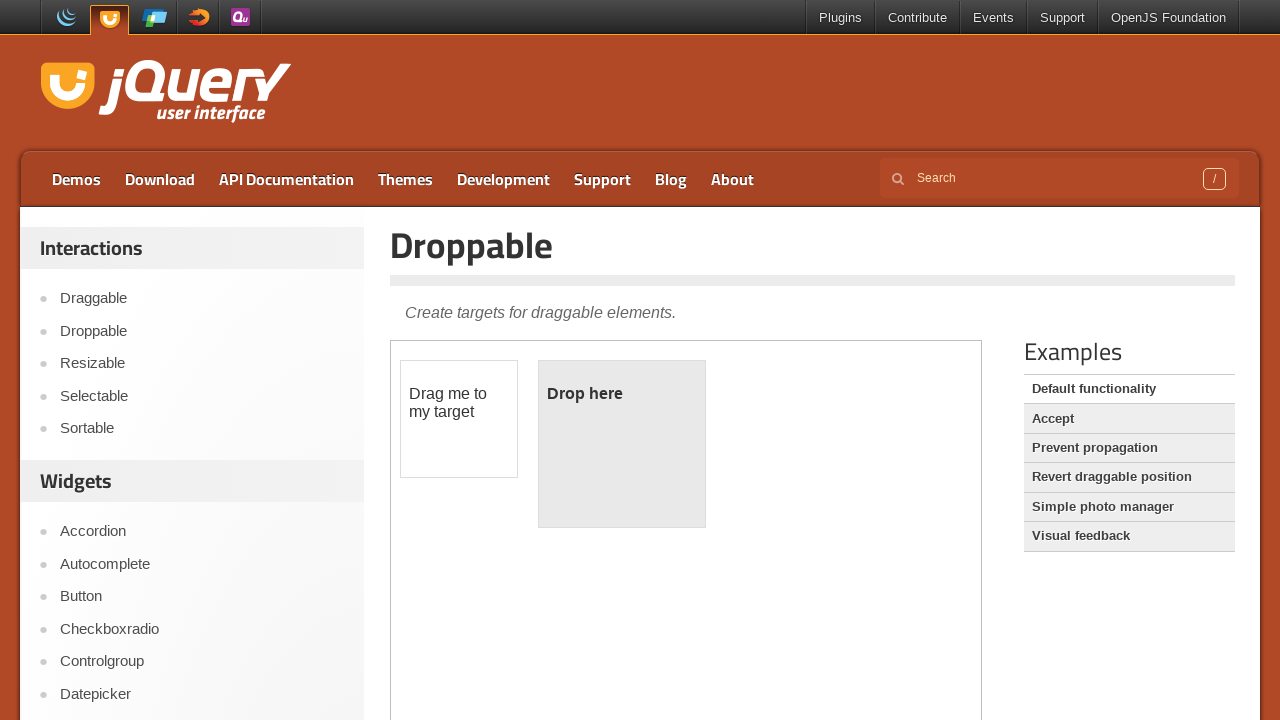

Located draggable source element in iframe
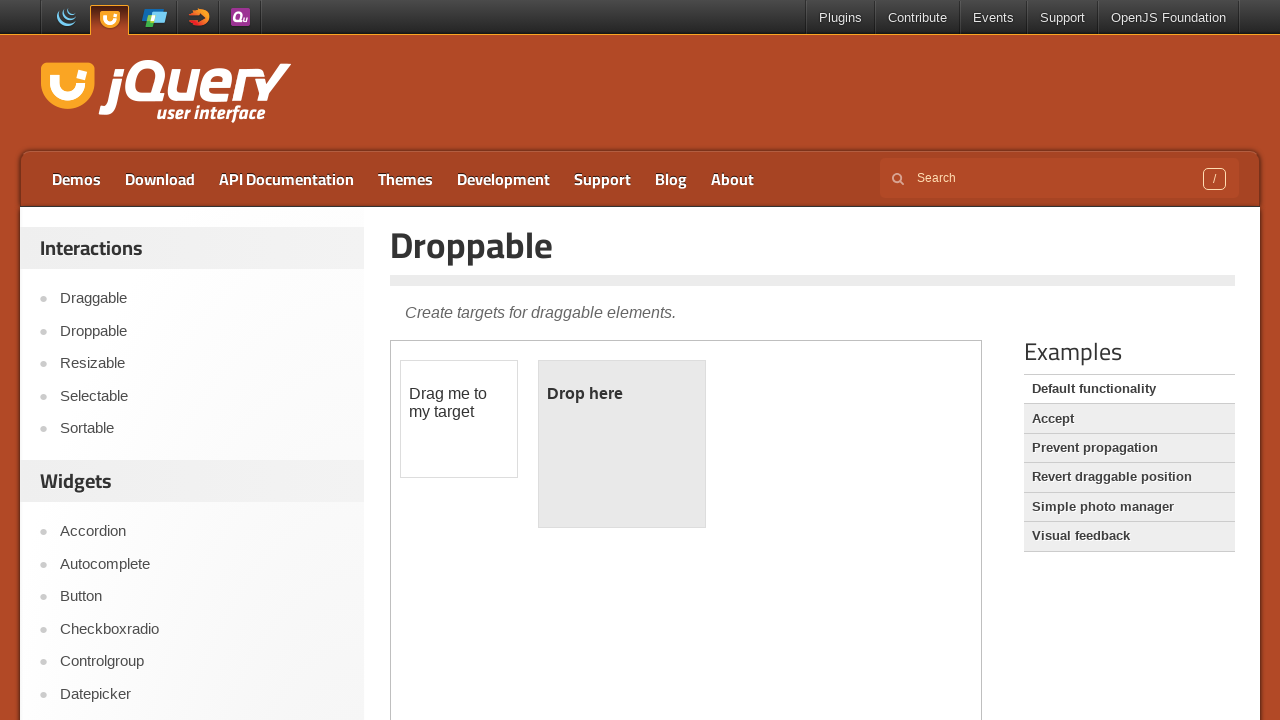

Located droppable target element in iframe
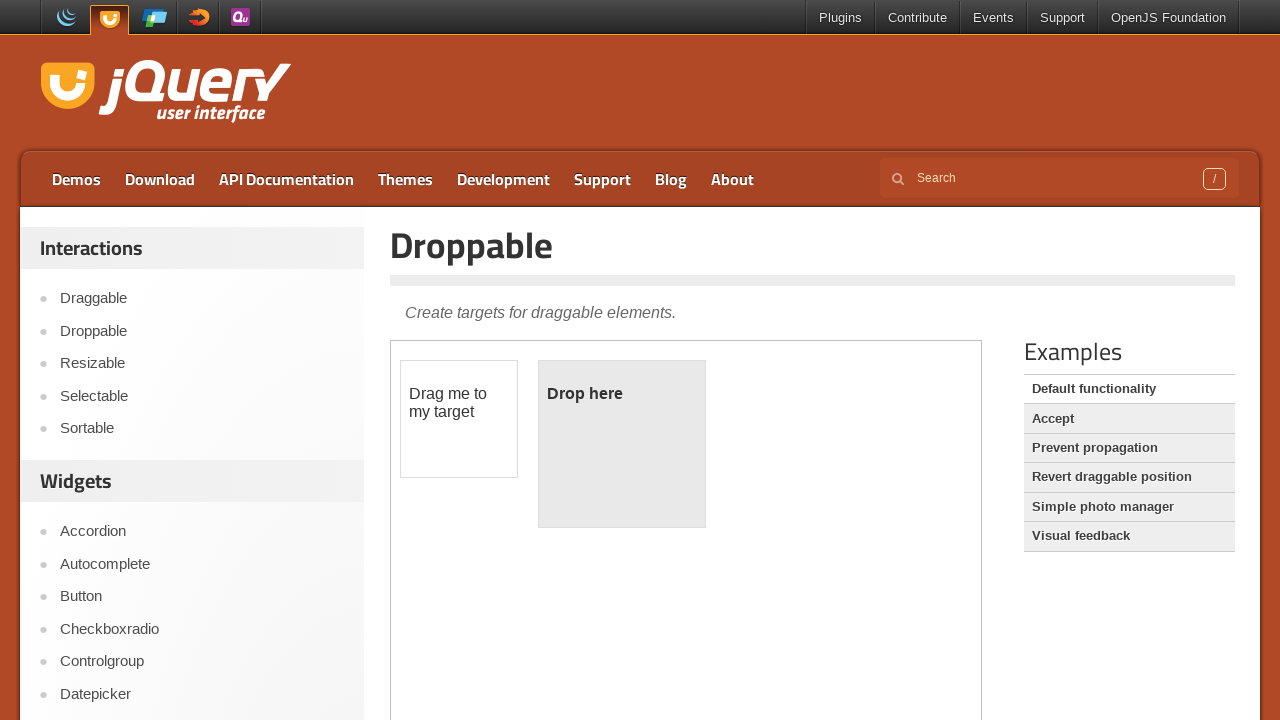

Dragged source element onto target element at (622, 444)
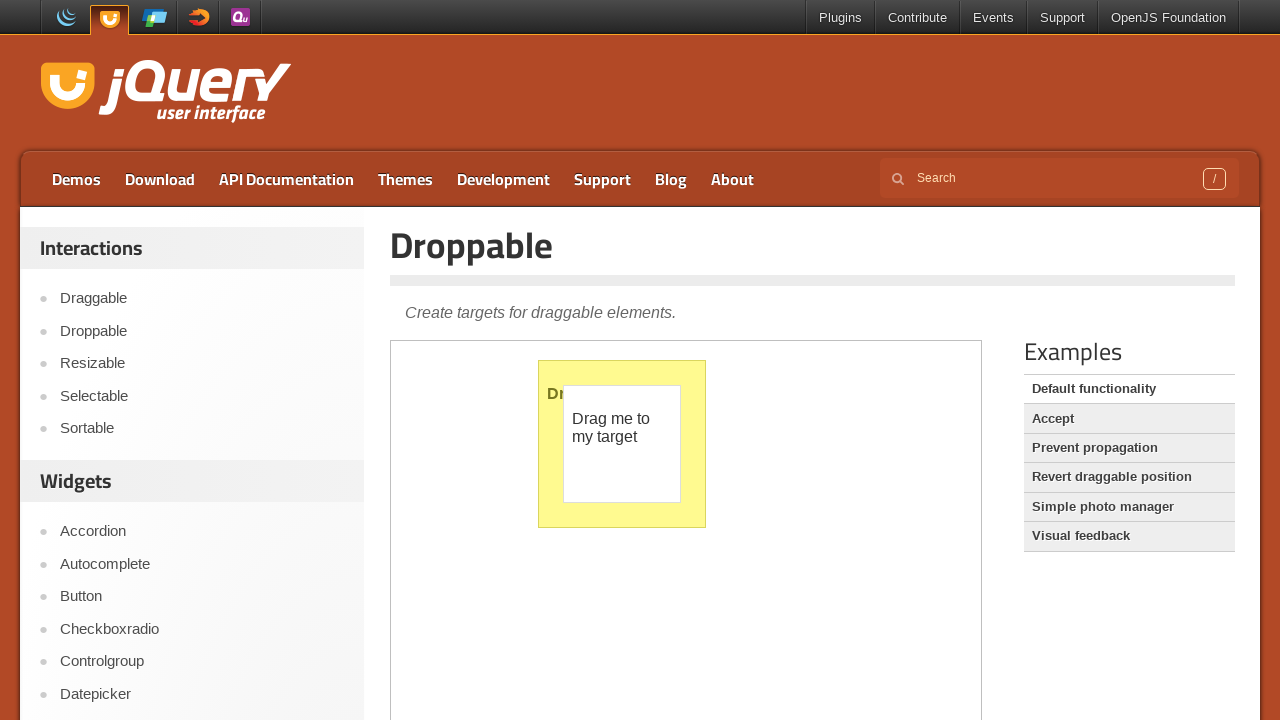

Read final text on target element: 'Dropped!'
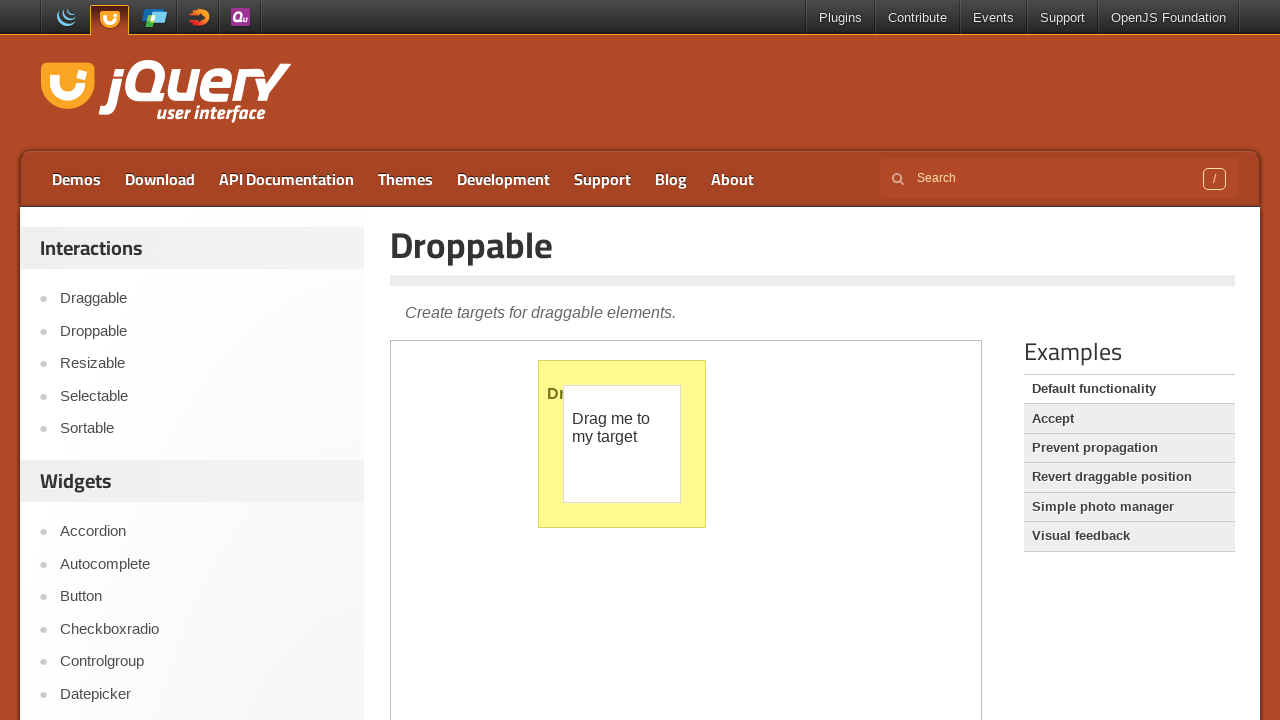

Waited 1000ms to observe drag and drop result
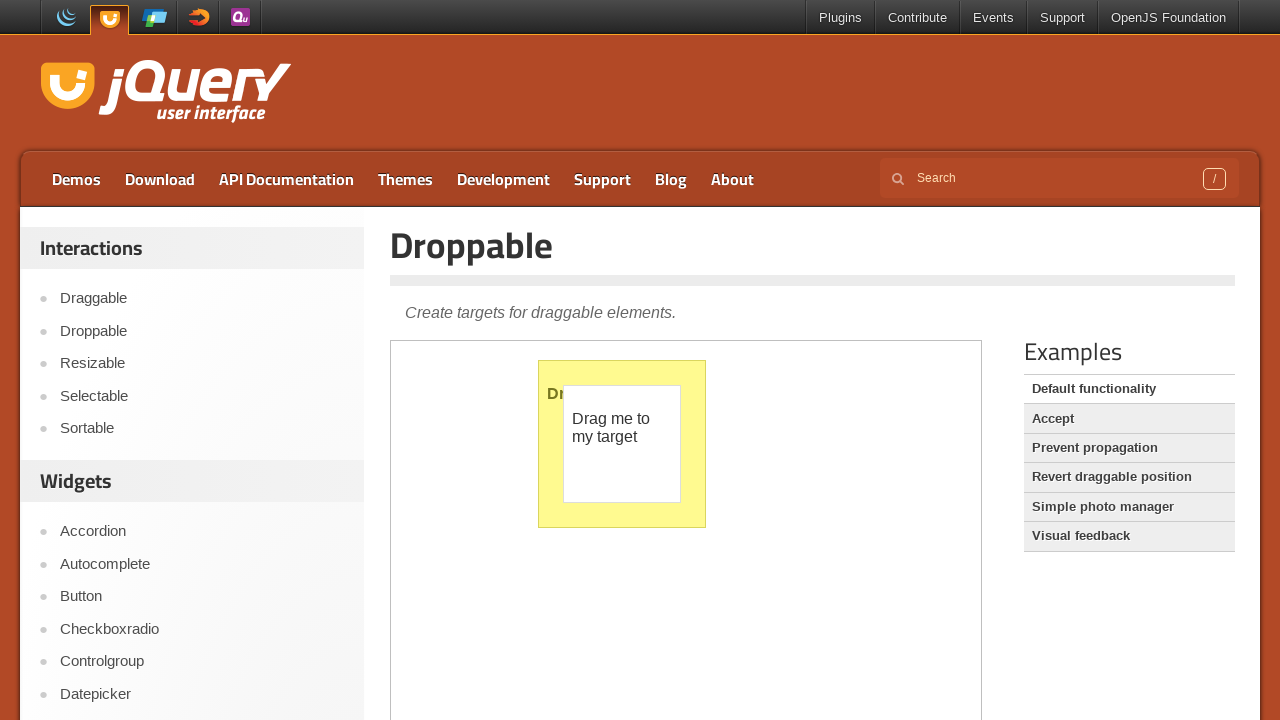

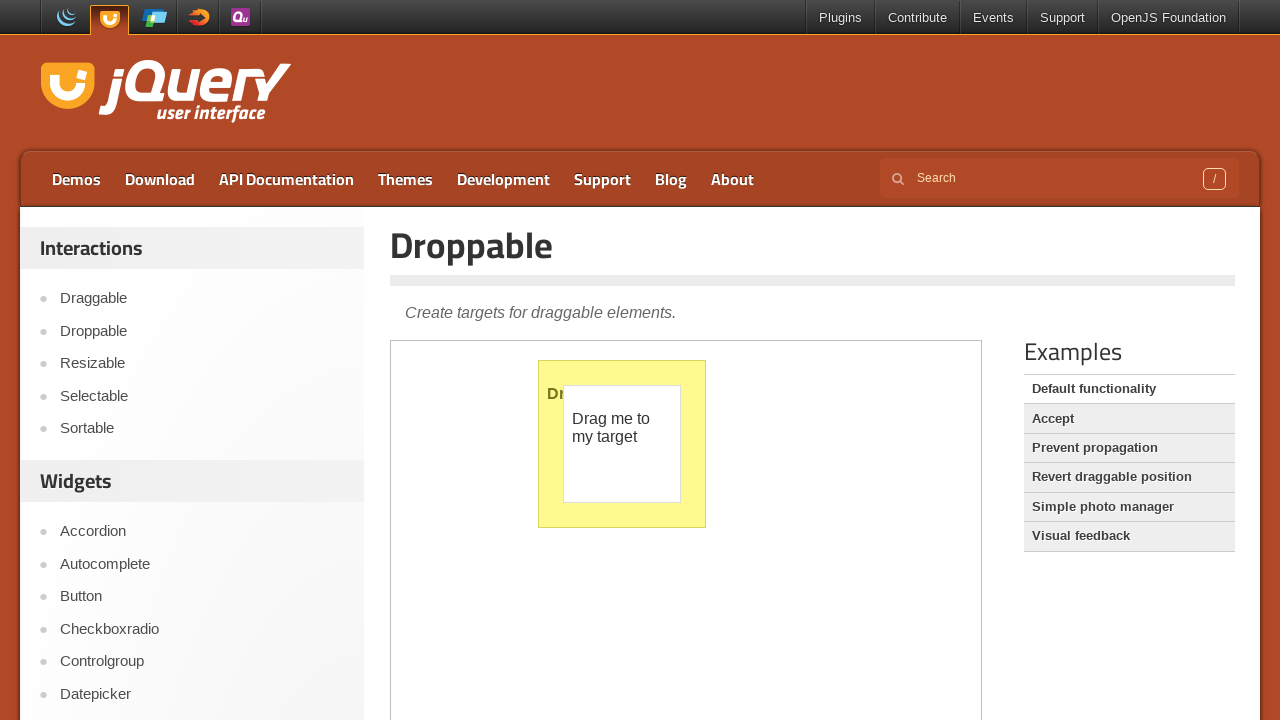